Tests adding and removing elements dynamically. Clicks "Add Element" button 5 times, verifies 5 delete buttons appear, then clicks each delete button to remove all elements.

Starting URL: https://the-internet.herokuapp.com/add_remove_elements/

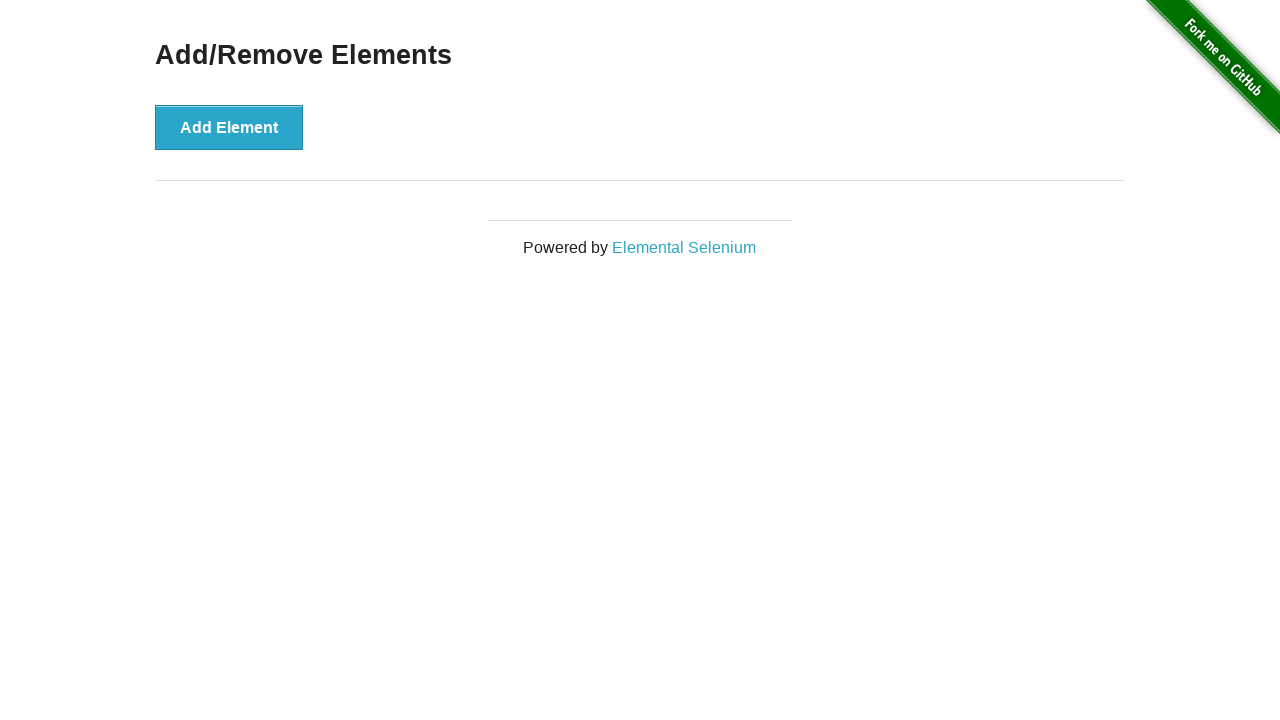

Clicked 'Add Element' button (iteration 1/5) at (229, 127) on button[onclick='addElement()']
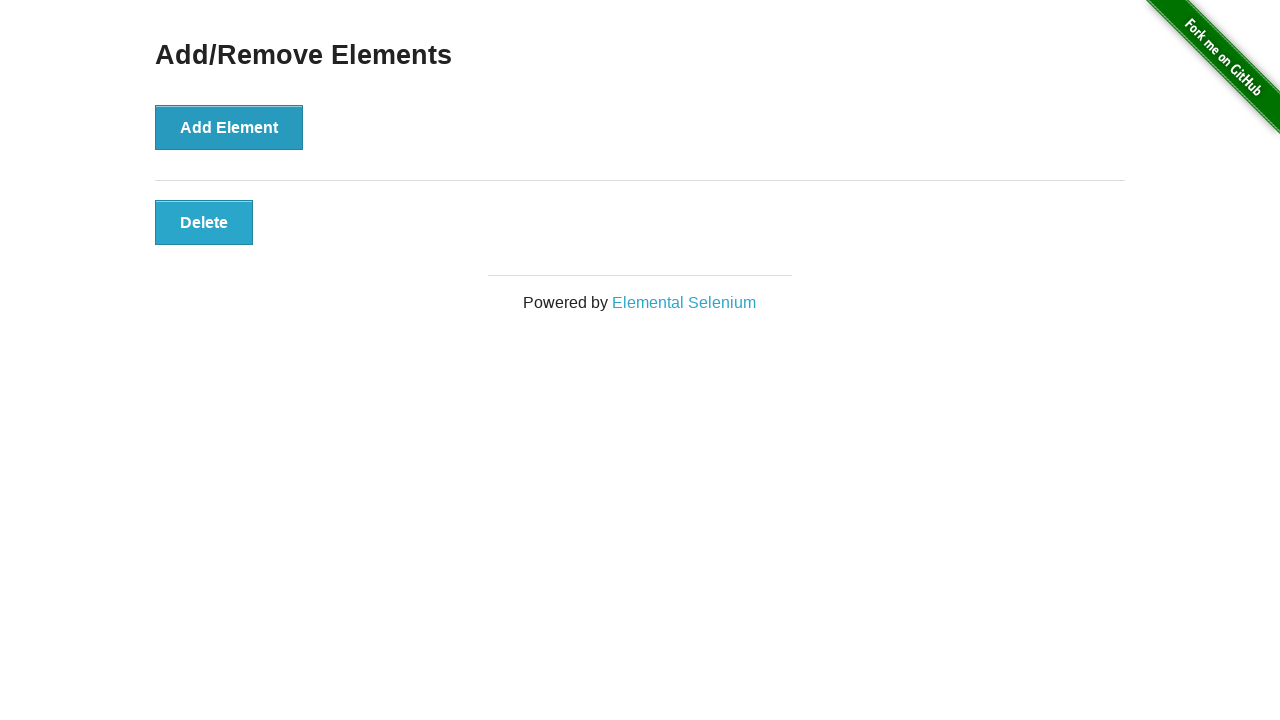

Waited 500ms after adding element 1
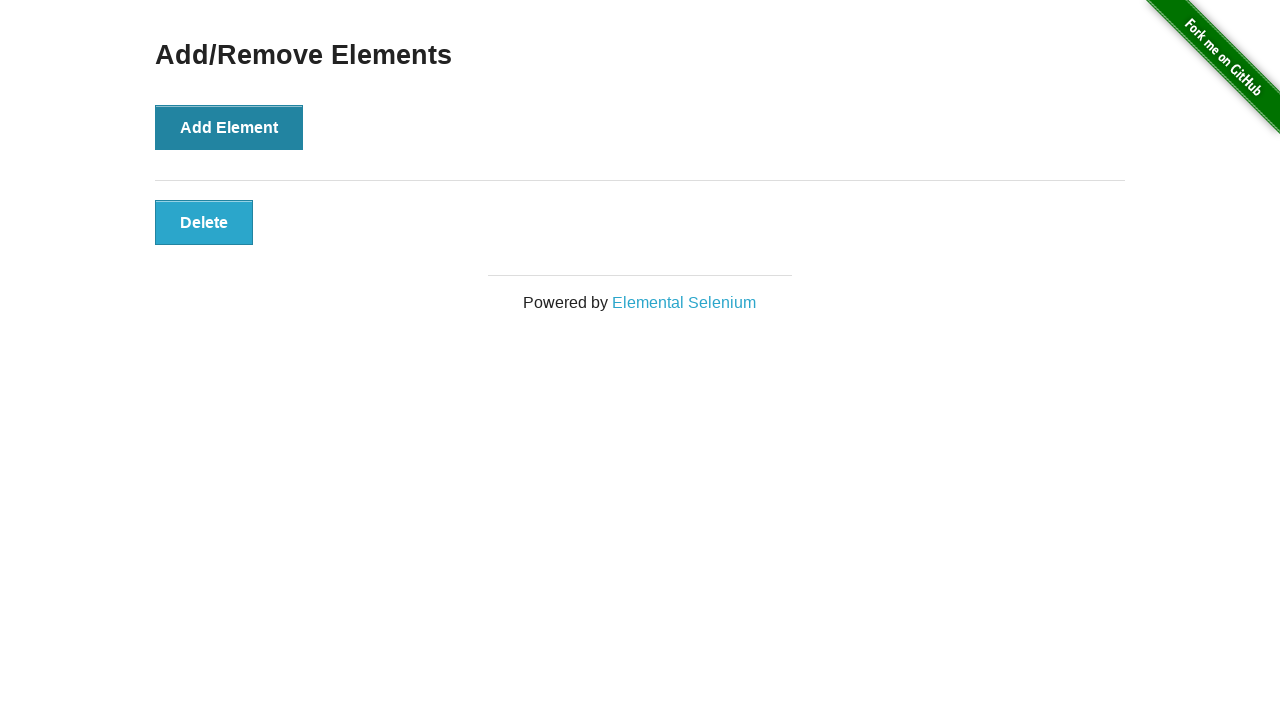

Clicked 'Add Element' button (iteration 2/5) at (229, 127) on button[onclick='addElement()']
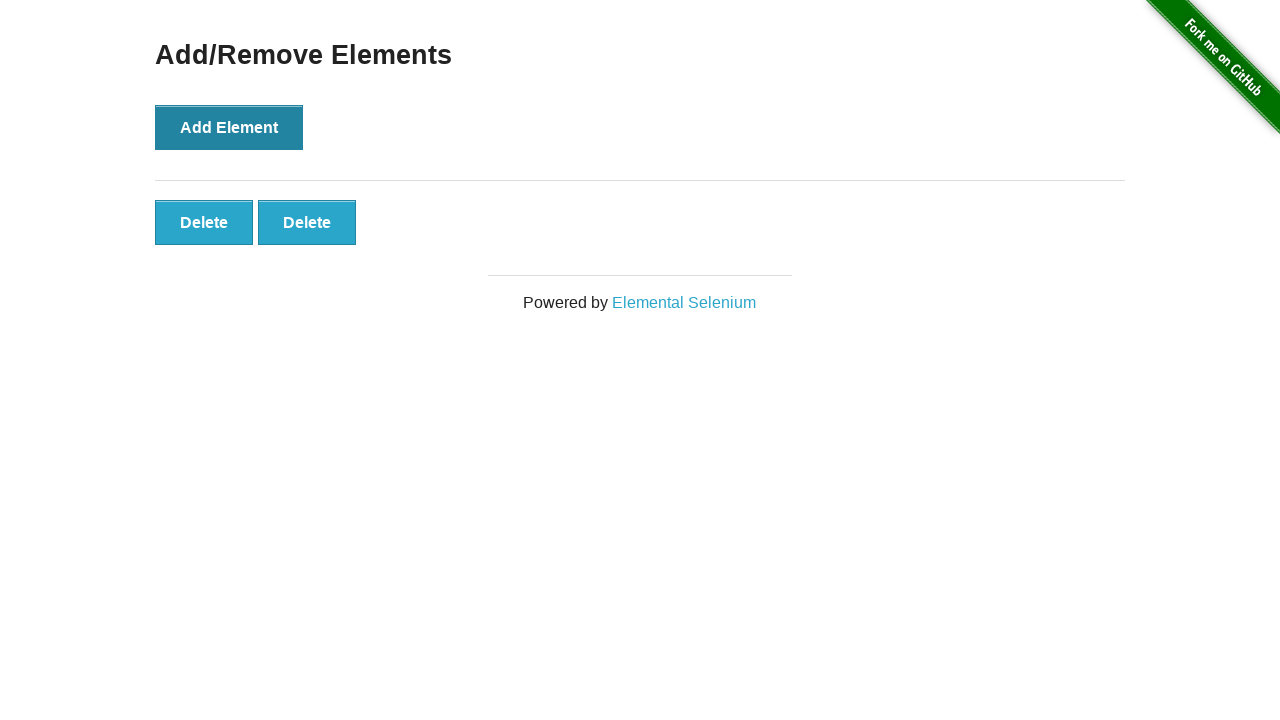

Waited 500ms after adding element 2
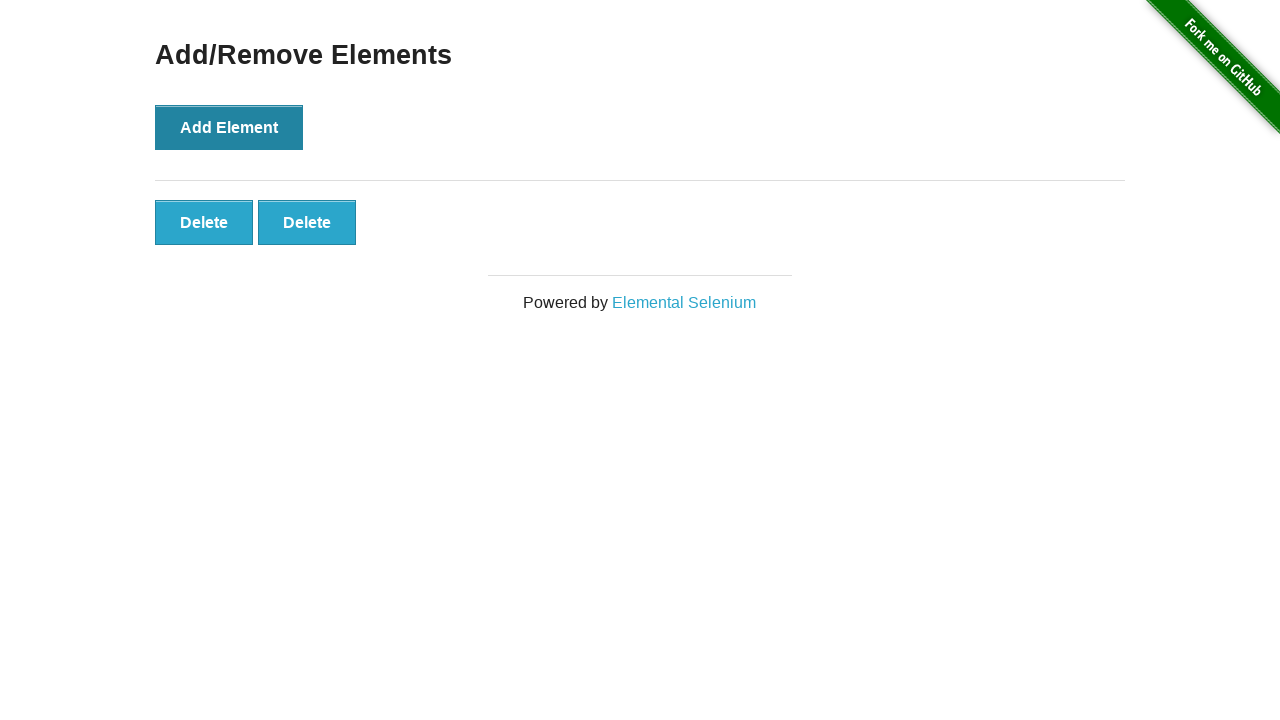

Clicked 'Add Element' button (iteration 3/5) at (229, 127) on button[onclick='addElement()']
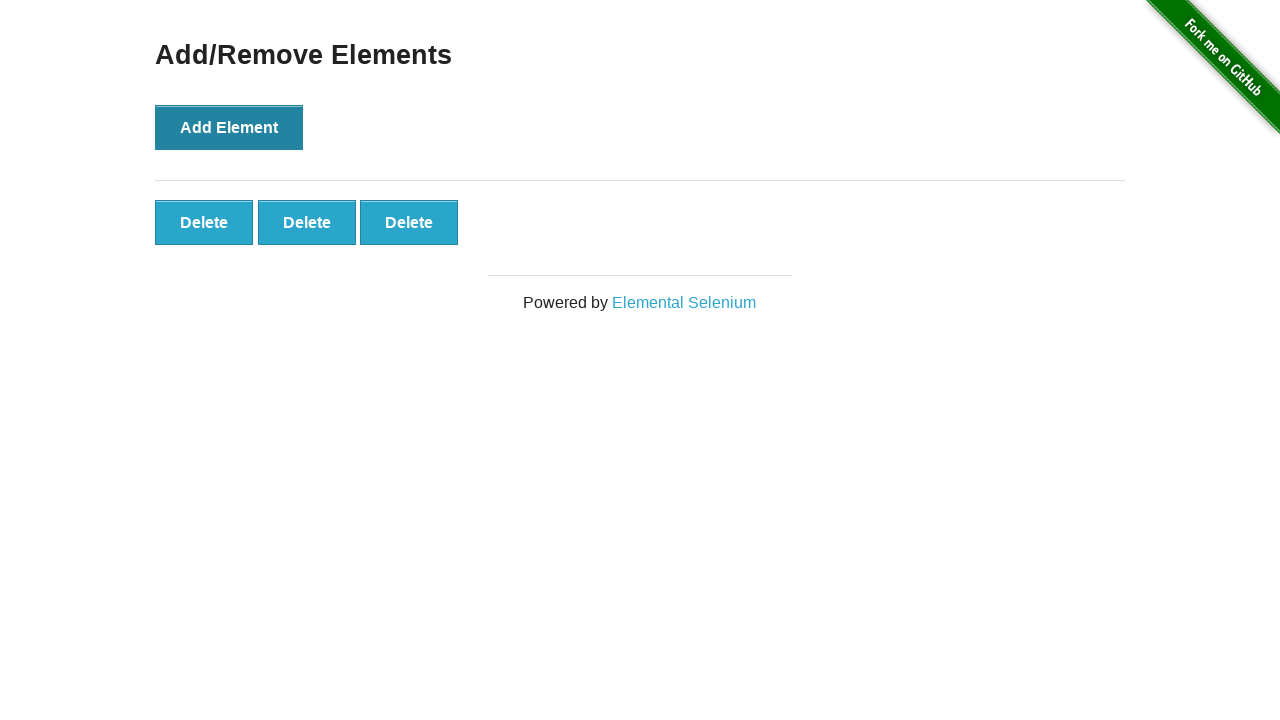

Waited 500ms after adding element 3
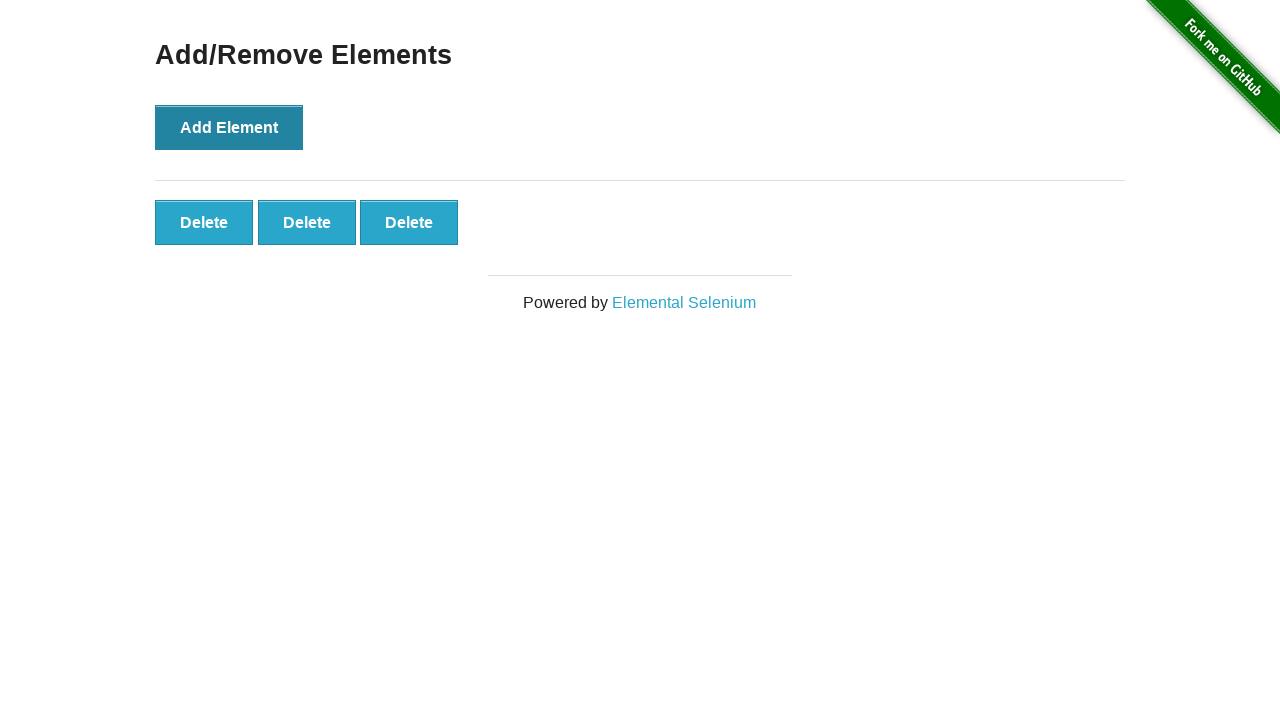

Clicked 'Add Element' button (iteration 4/5) at (229, 127) on button[onclick='addElement()']
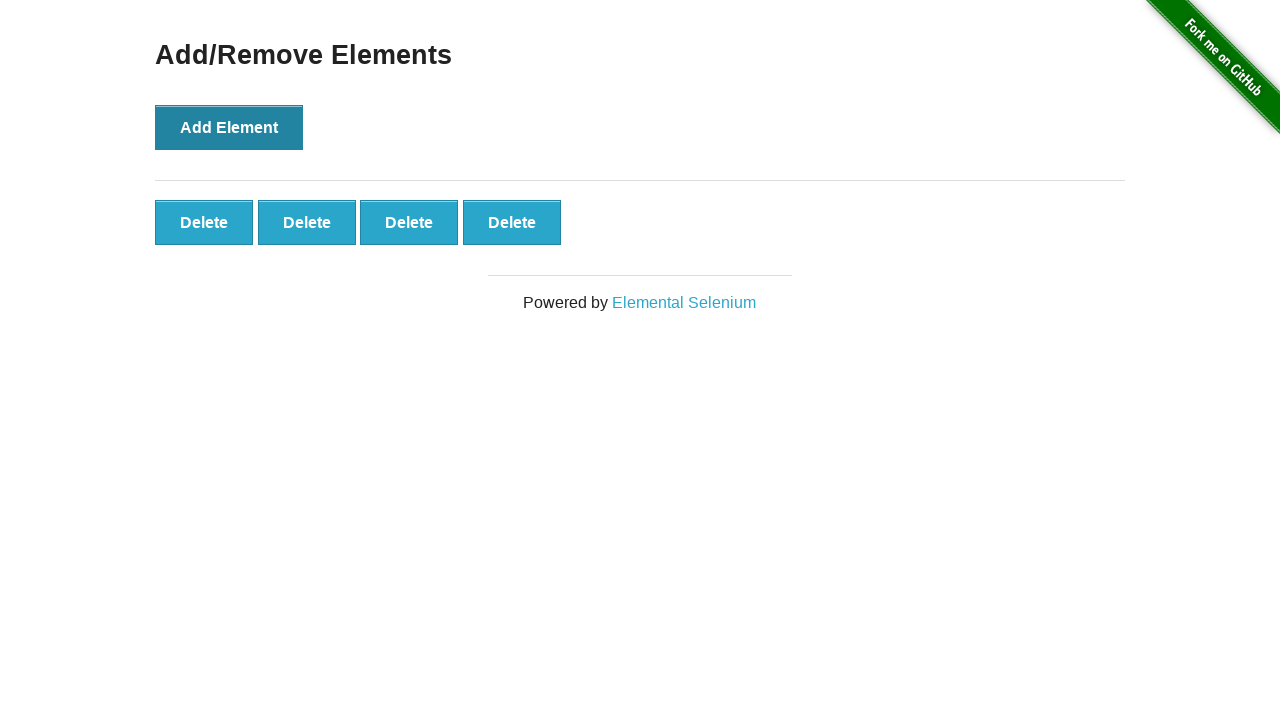

Waited 500ms after adding element 4
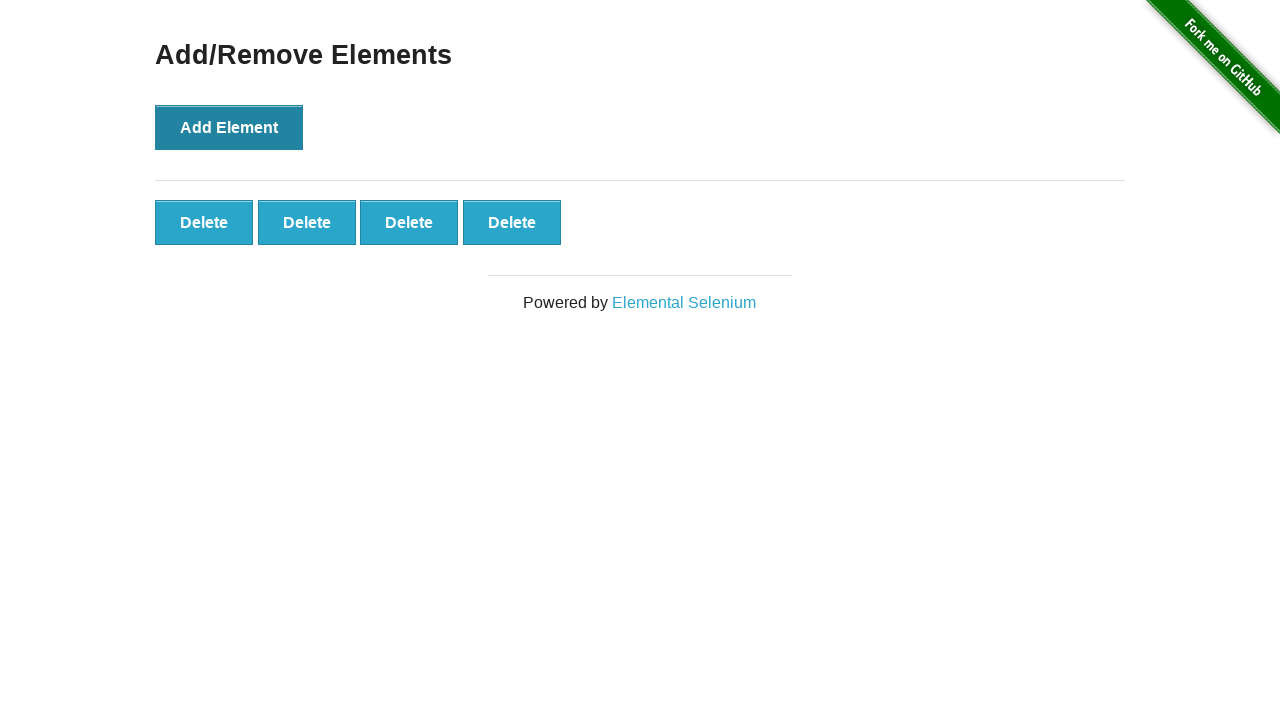

Clicked 'Add Element' button (iteration 5/5) at (229, 127) on button[onclick='addElement()']
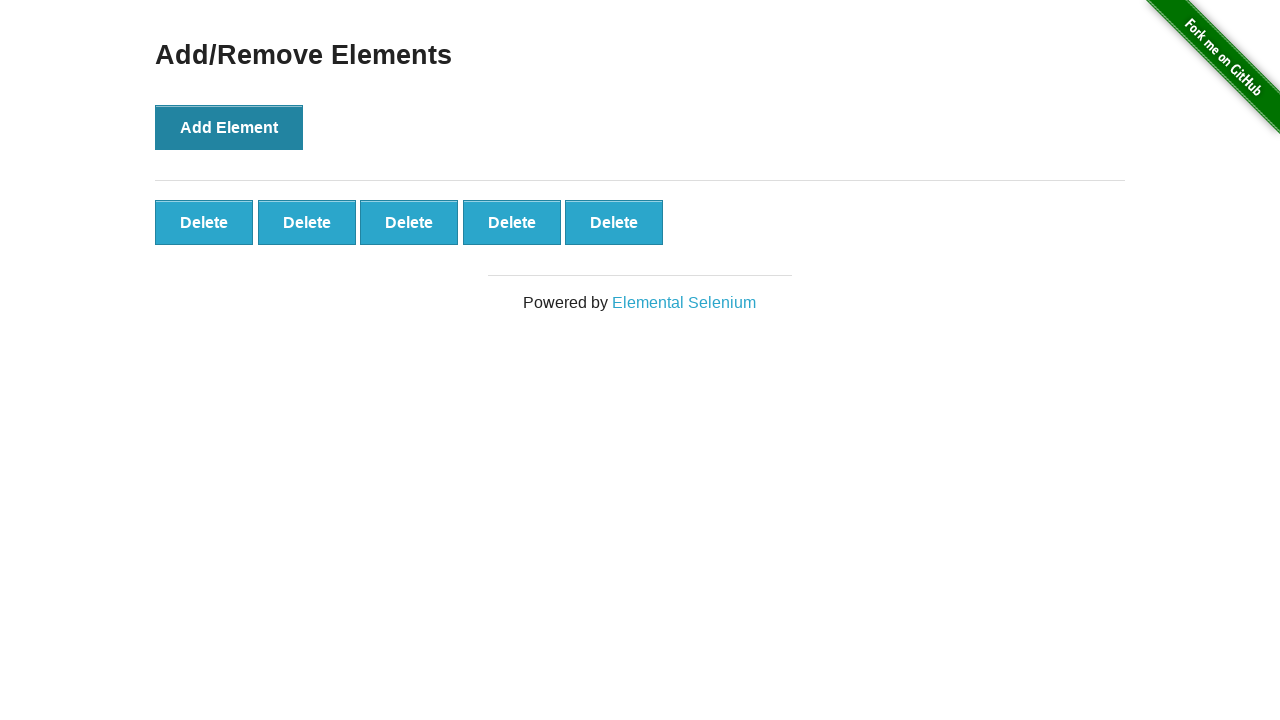

Waited 500ms after adding element 5
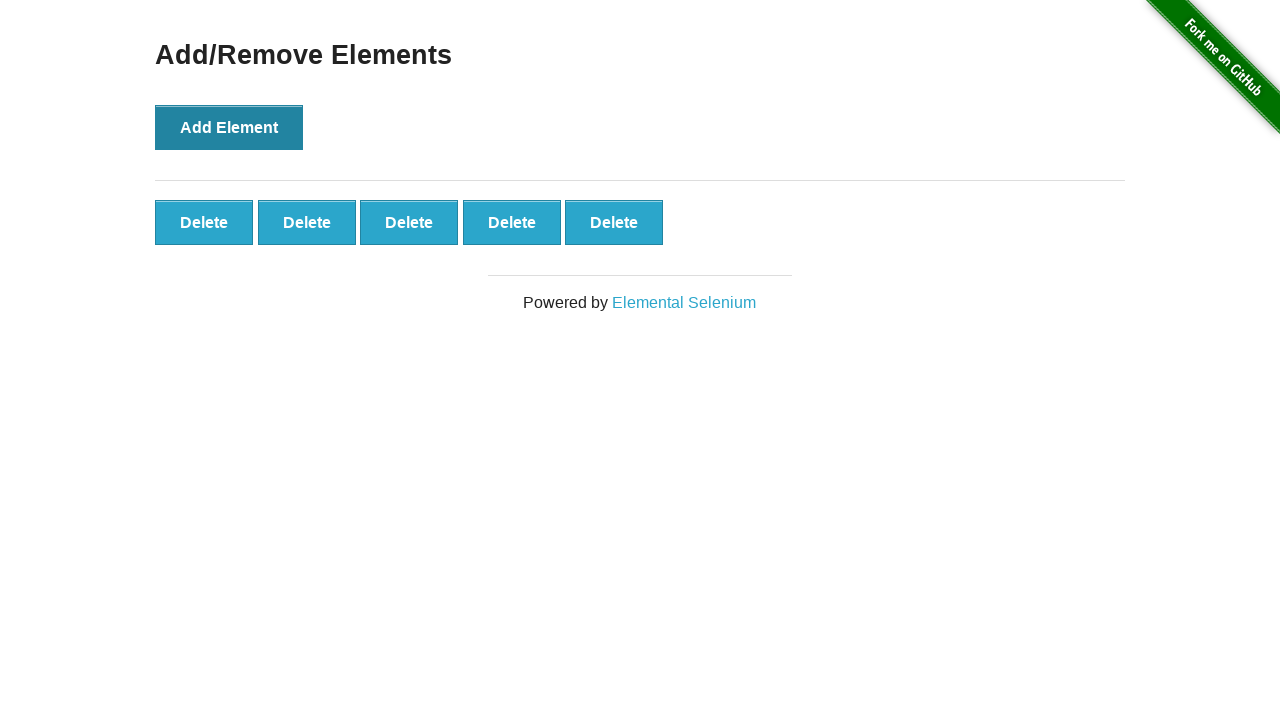

Located all delete buttons
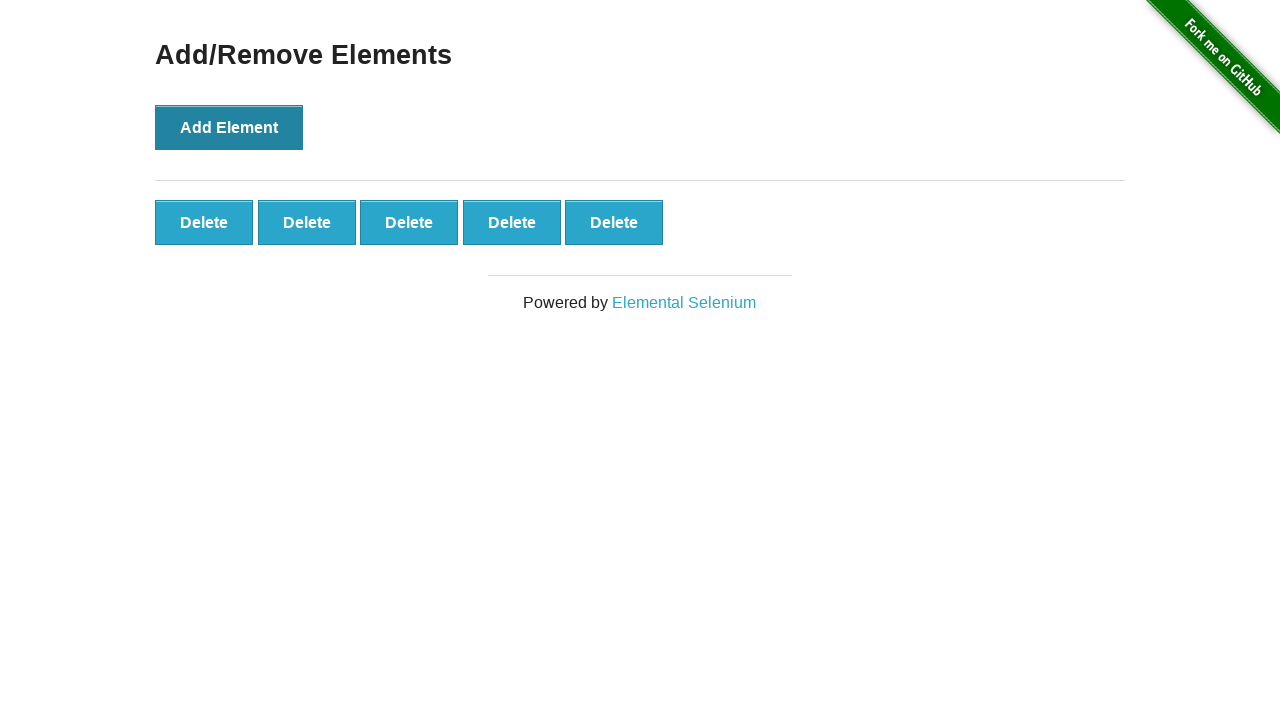

Verified delete buttons count: 5
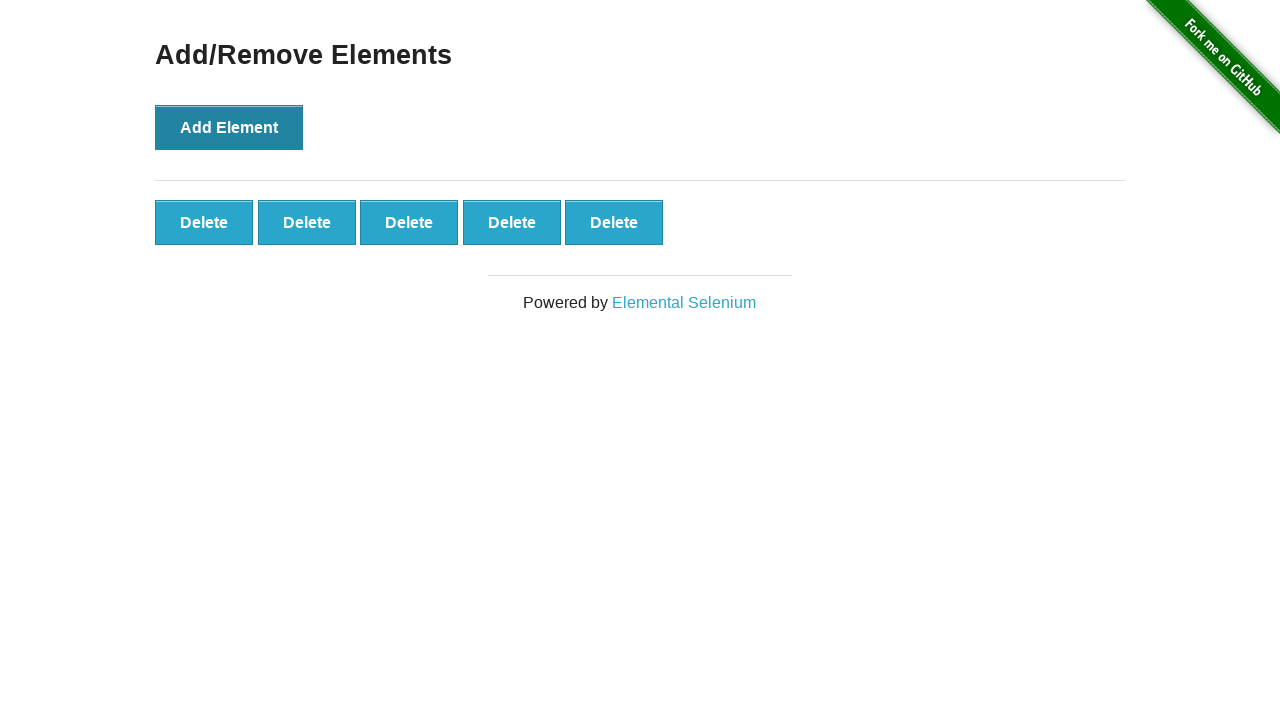

Assertion passed: 5 delete buttons found as expected
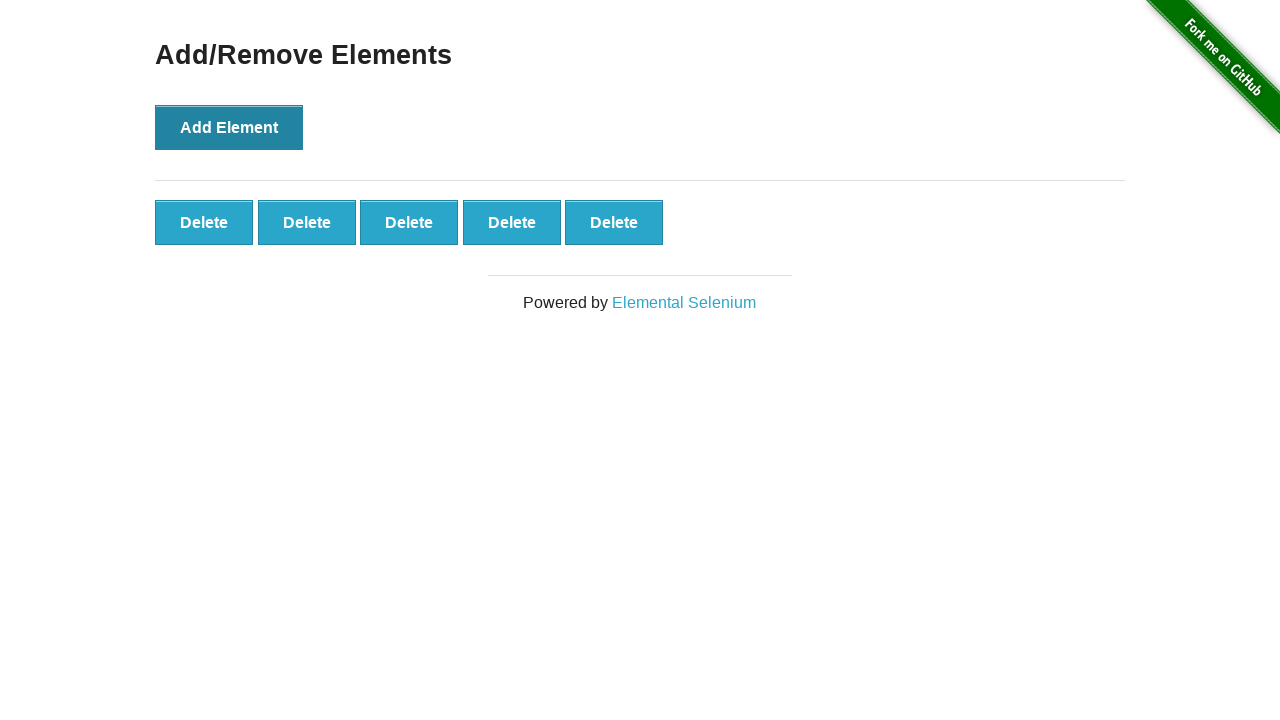

Clicked delete button (iteration 1/5) at (204, 222) on button[onclick='deleteElement()']
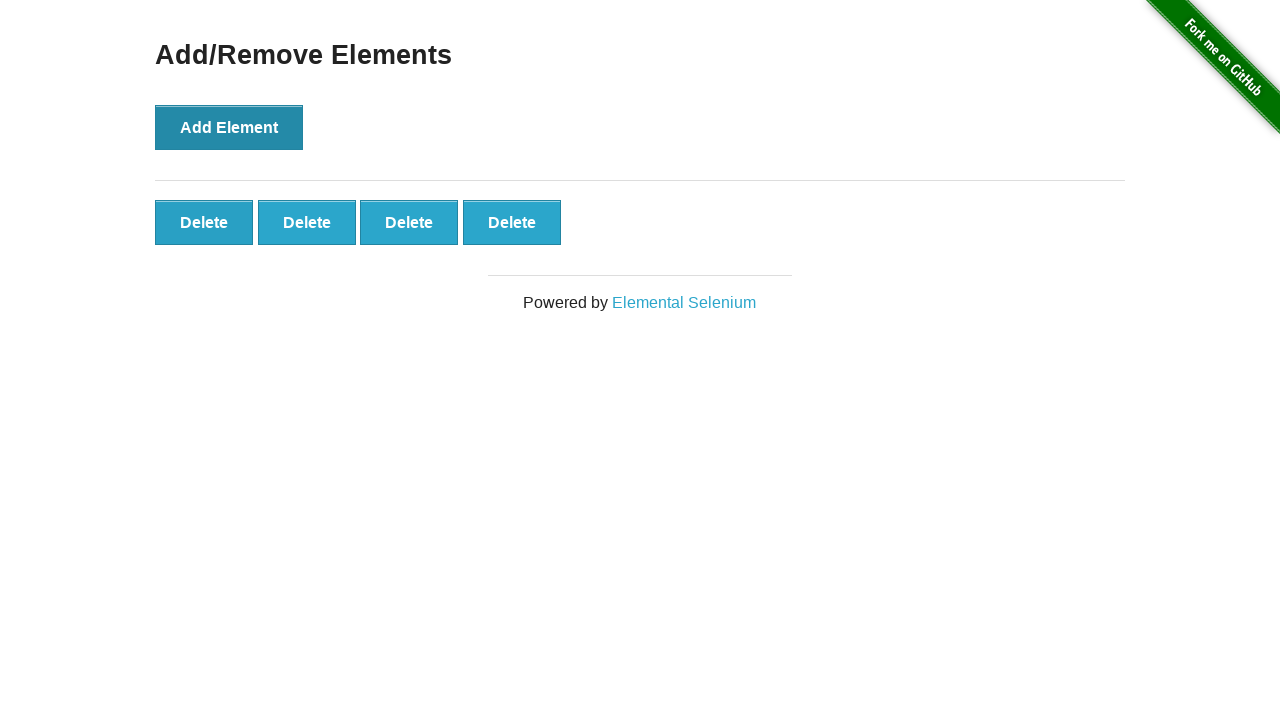

Waited 500ms after deleting element 1
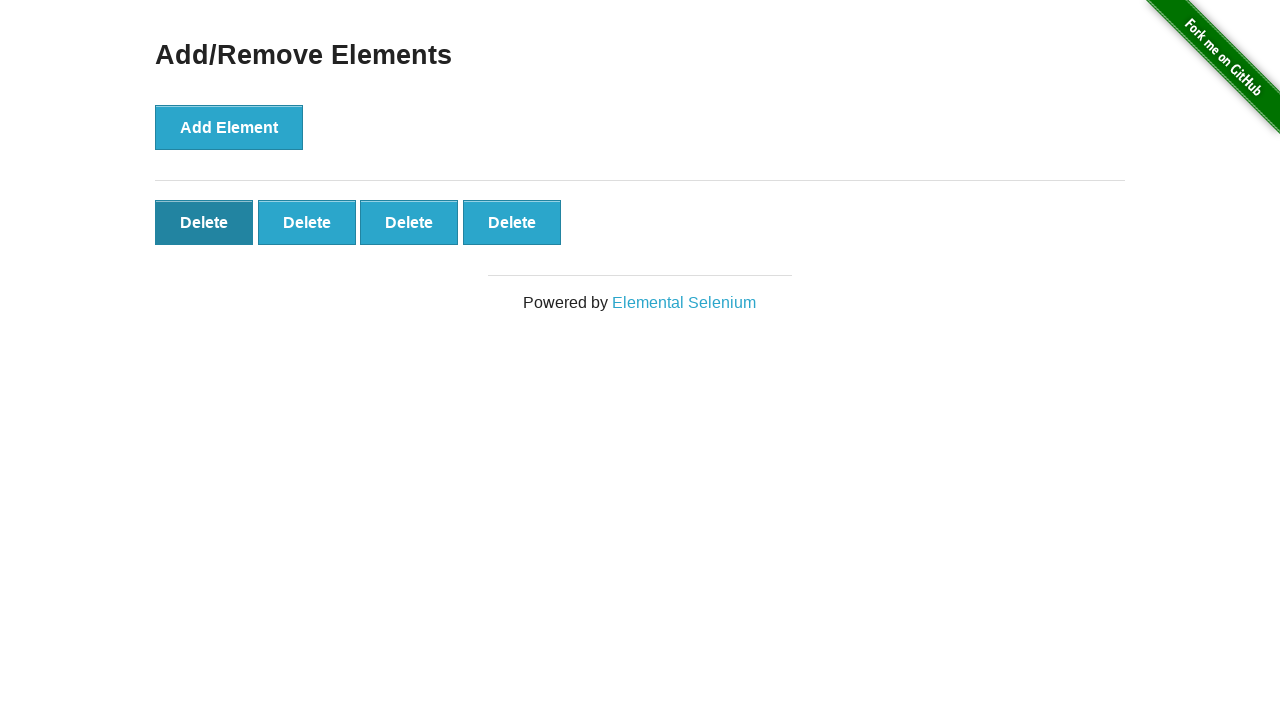

Clicked delete button (iteration 2/5) at (204, 222) on button[onclick='deleteElement()']
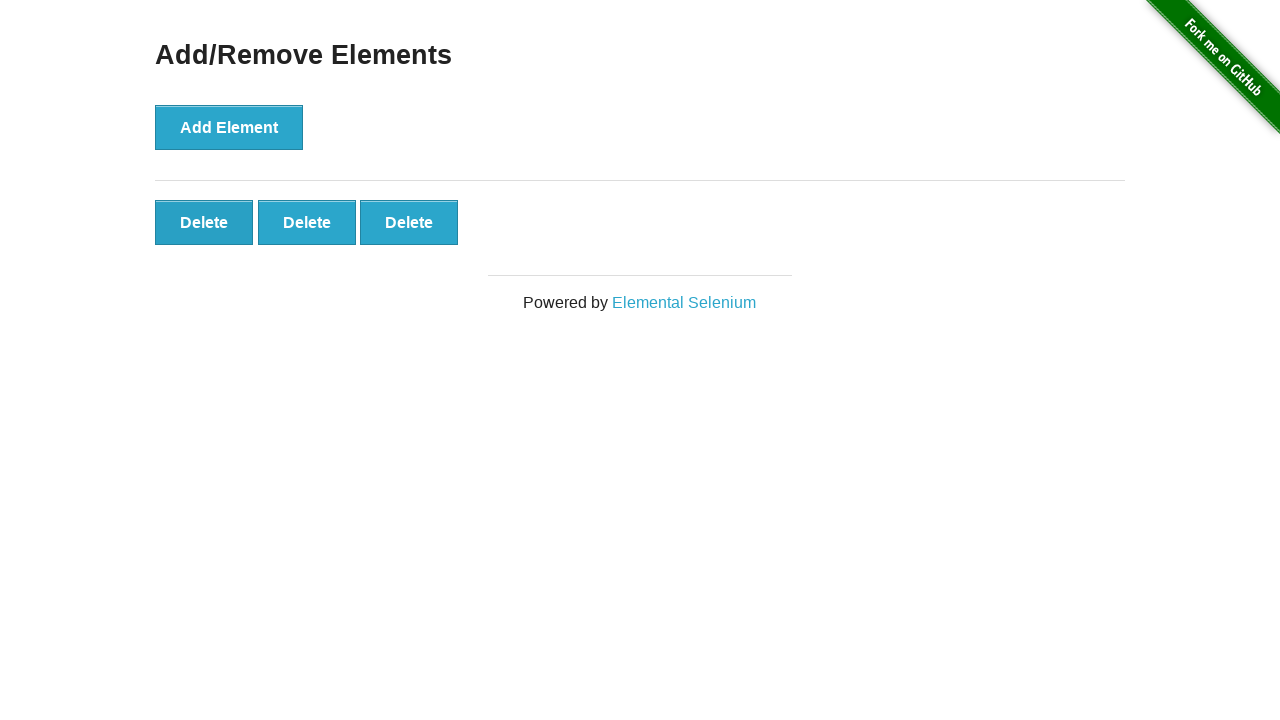

Waited 500ms after deleting element 2
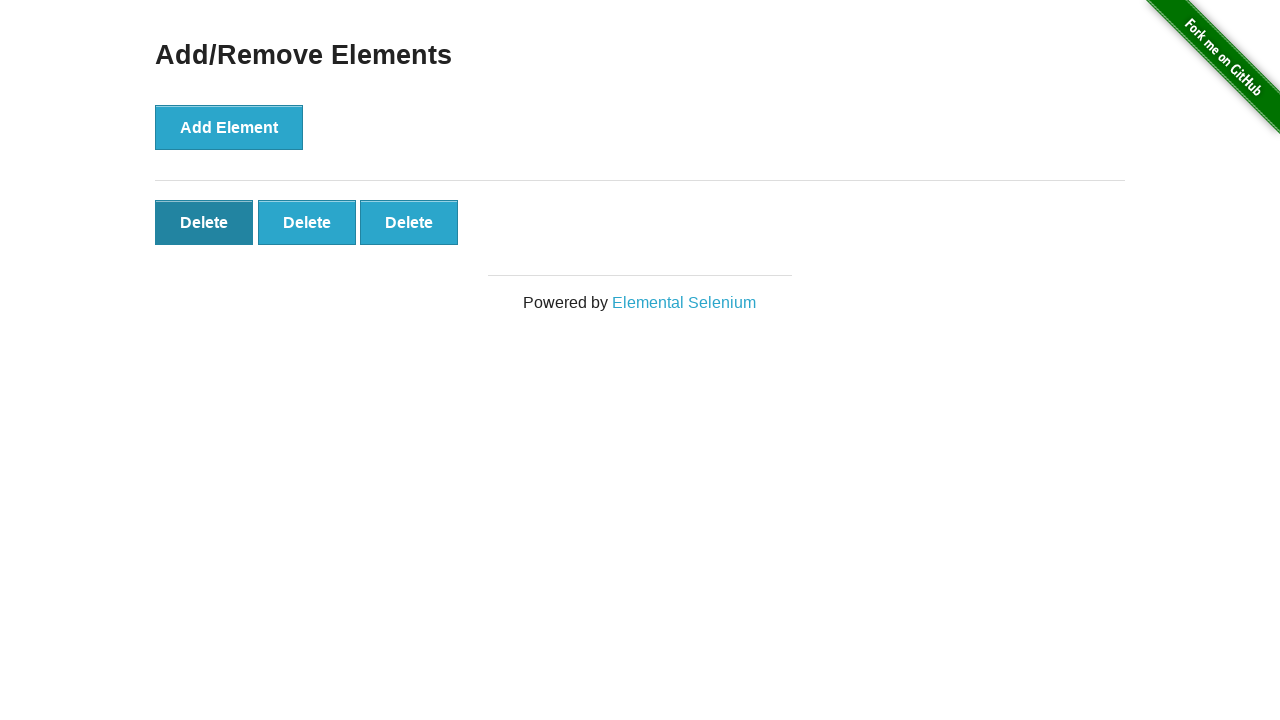

Clicked delete button (iteration 3/5) at (204, 222) on button[onclick='deleteElement()']
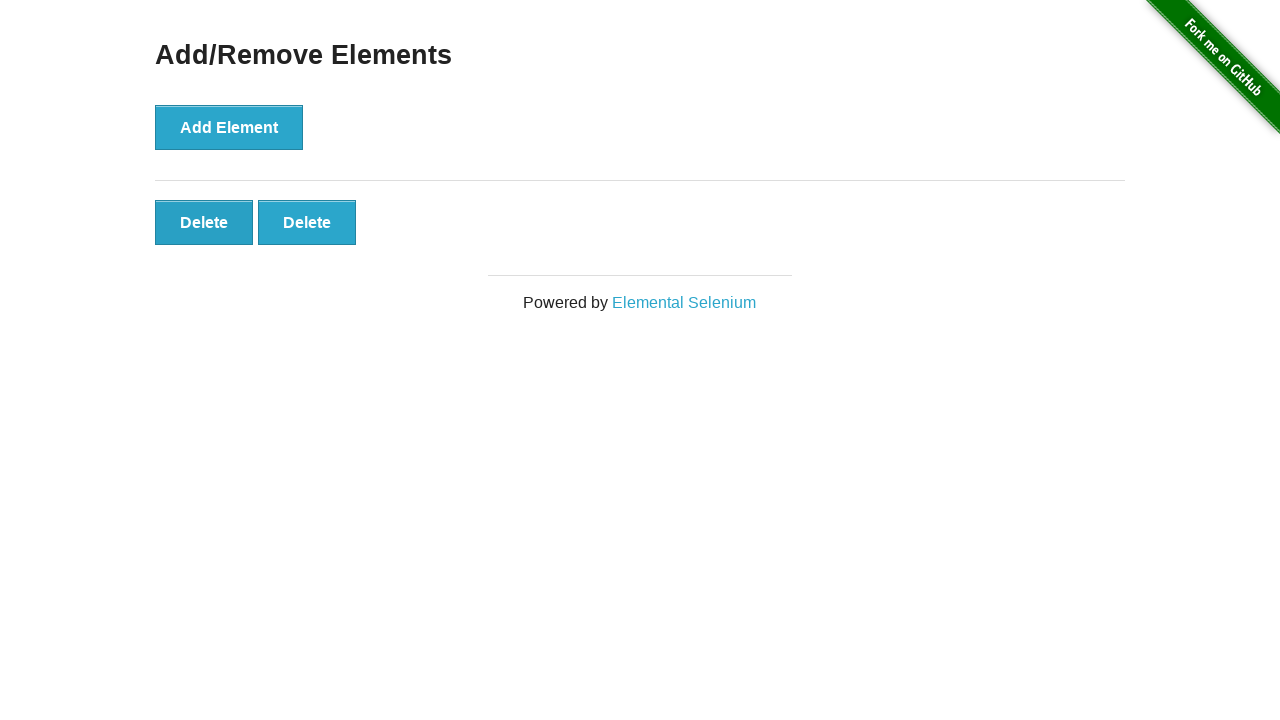

Waited 500ms after deleting element 3
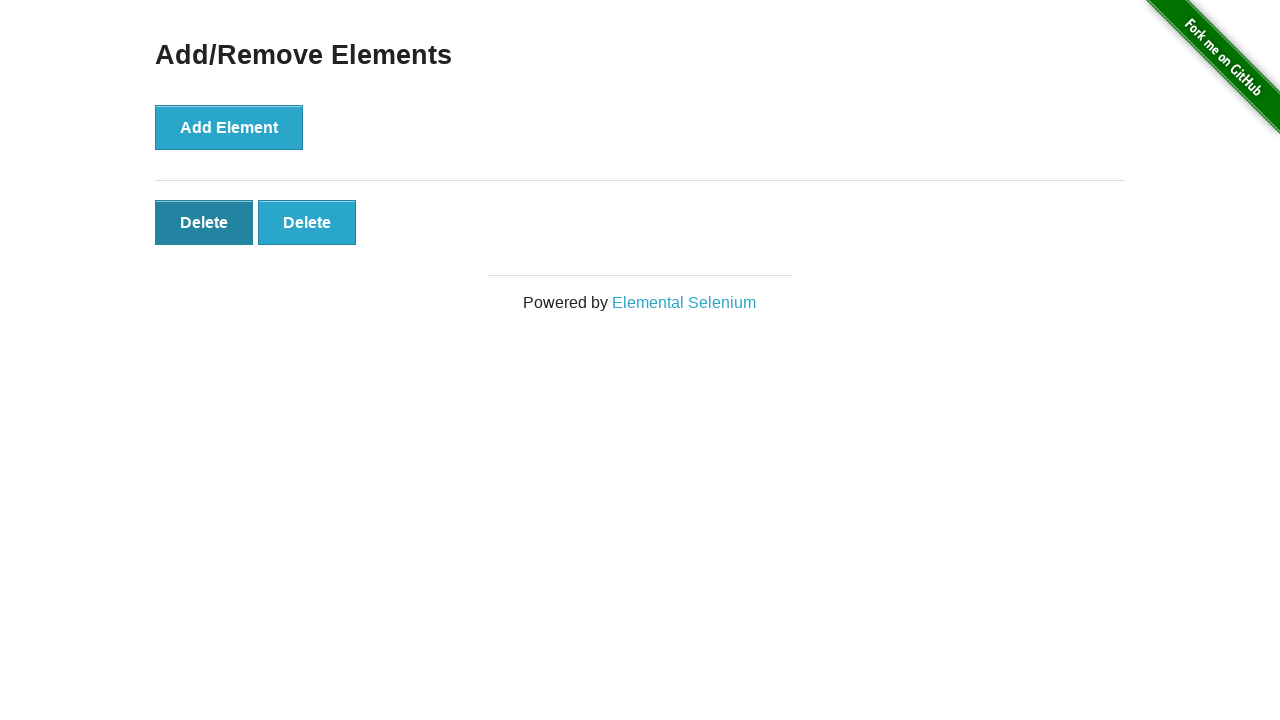

Clicked delete button (iteration 4/5) at (204, 222) on button[onclick='deleteElement()']
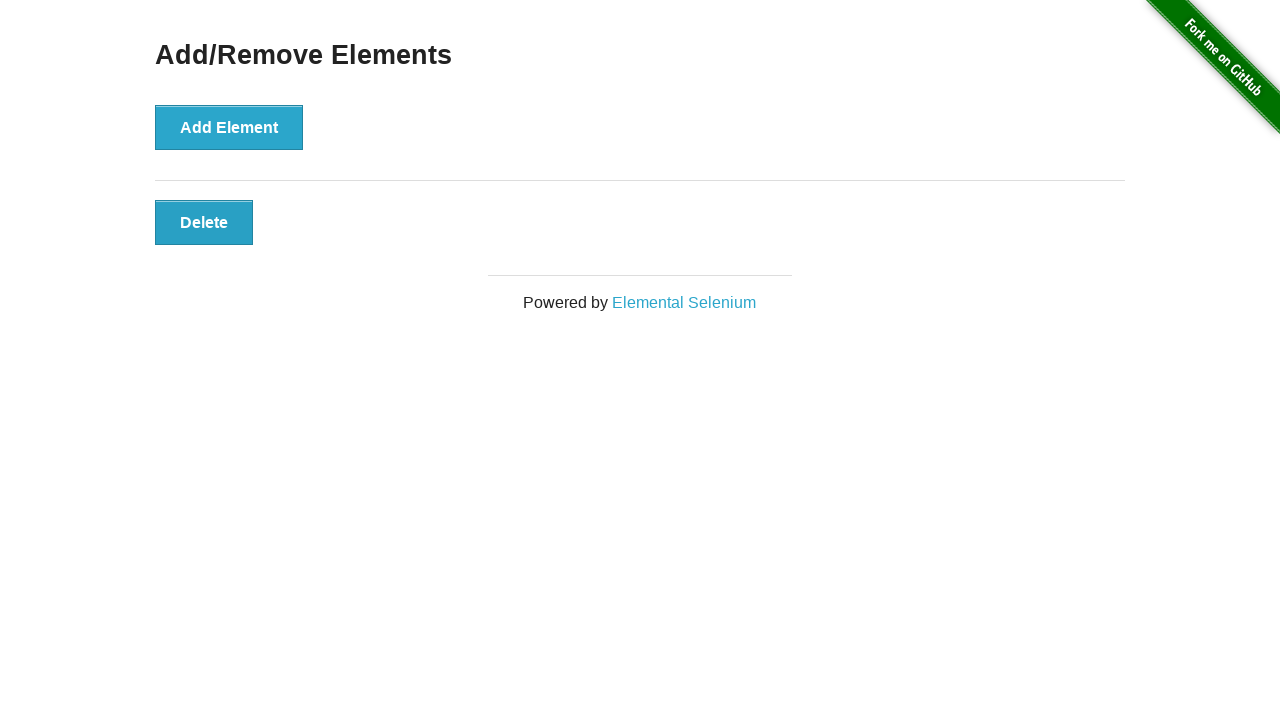

Waited 500ms after deleting element 4
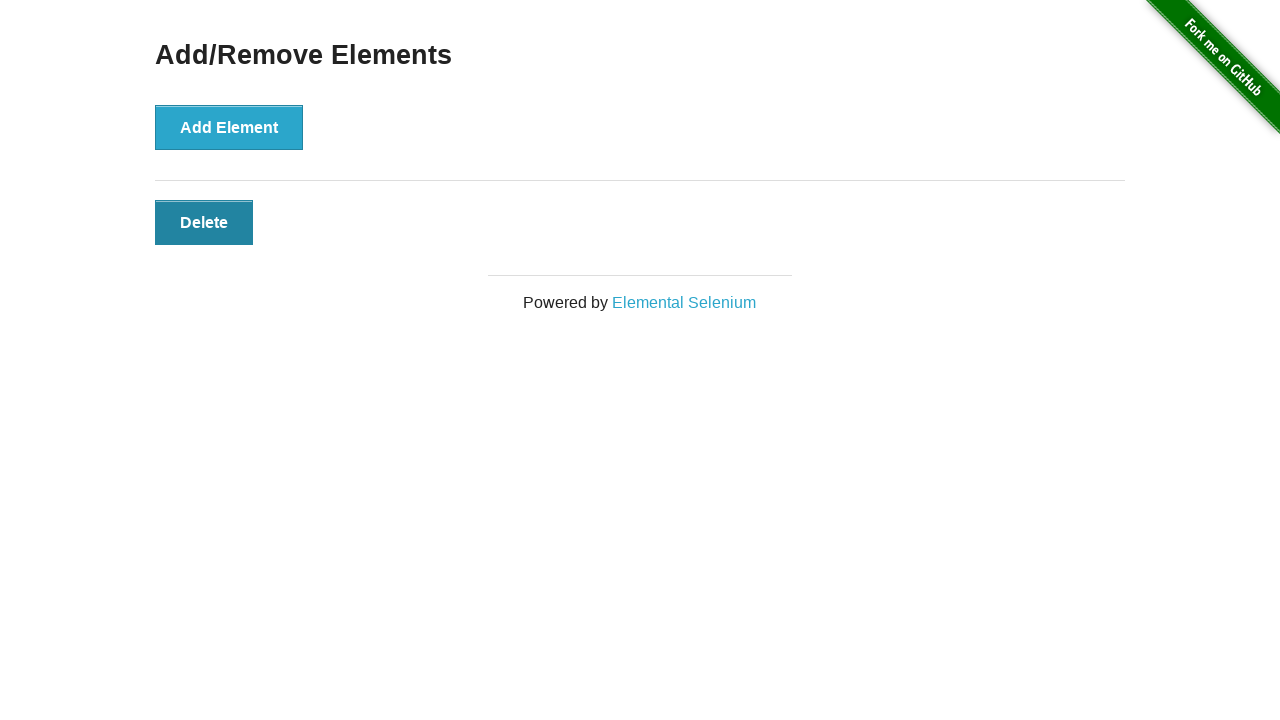

Clicked delete button (iteration 5/5) at (204, 222) on button[onclick='deleteElement()']
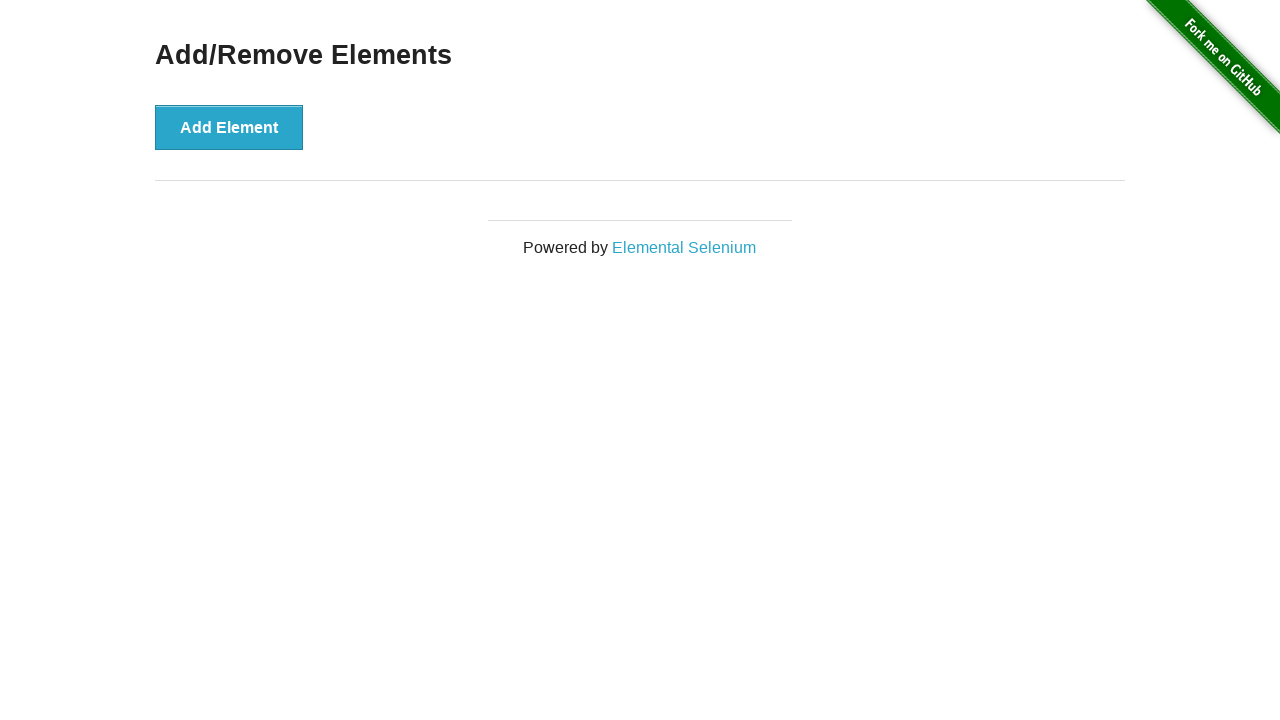

Waited 500ms after deleting element 5
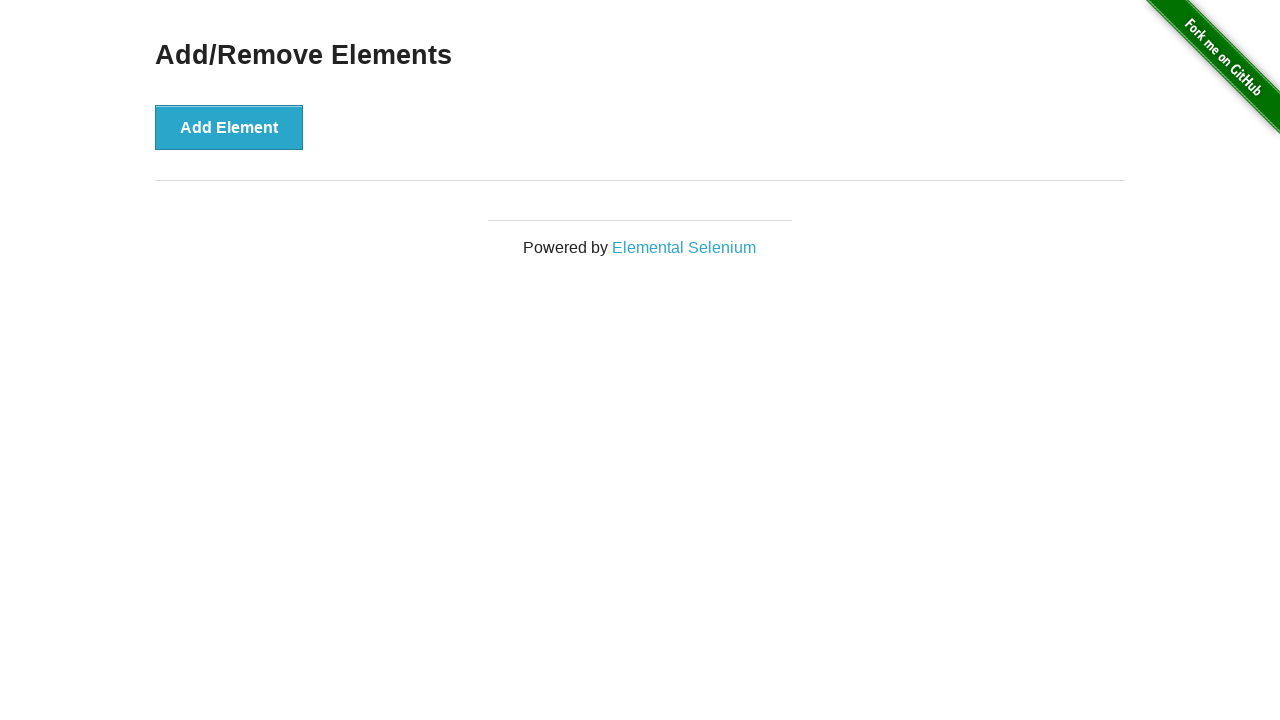

Located remaining delete buttons
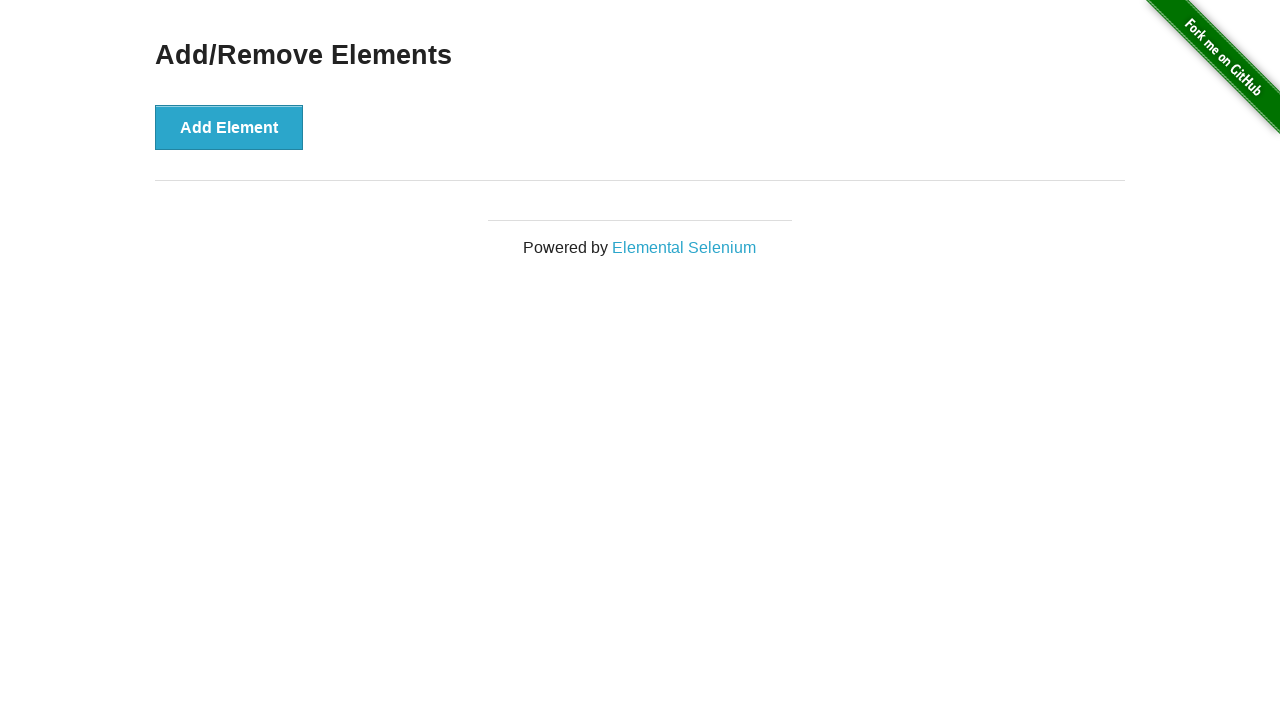

Verified remaining delete buttons count: 0
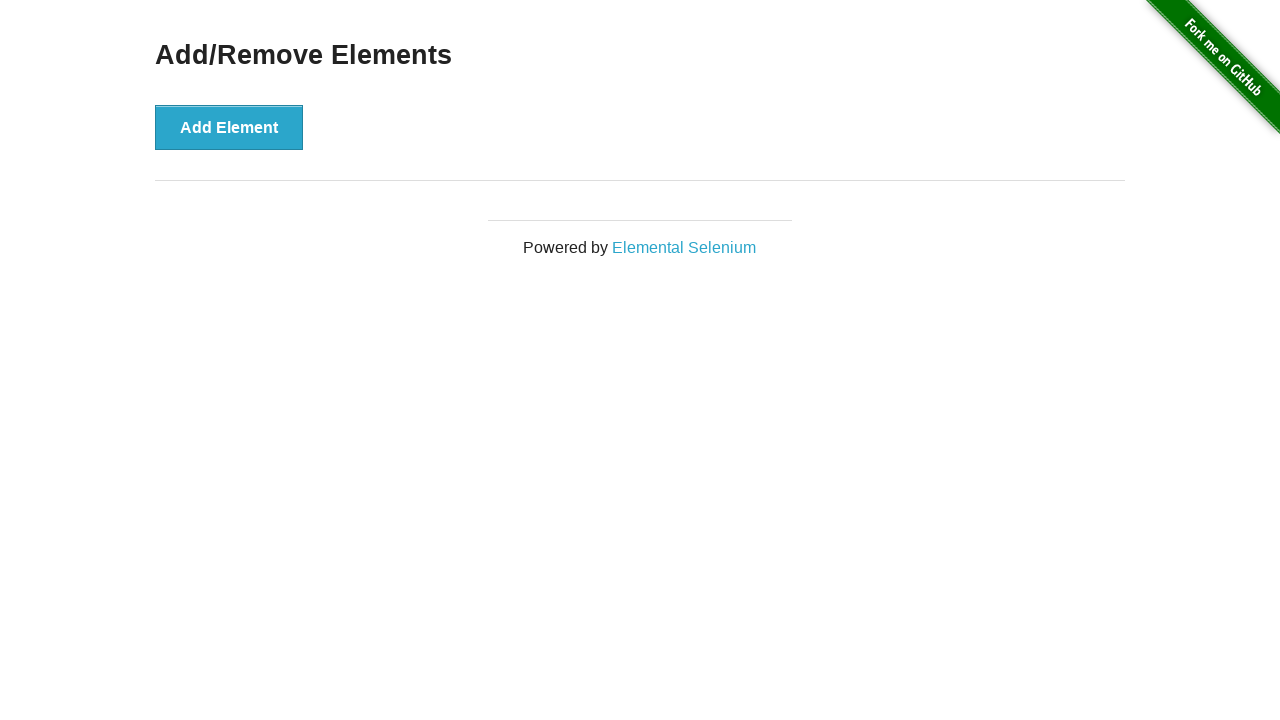

Assertion passed: all elements successfully removed
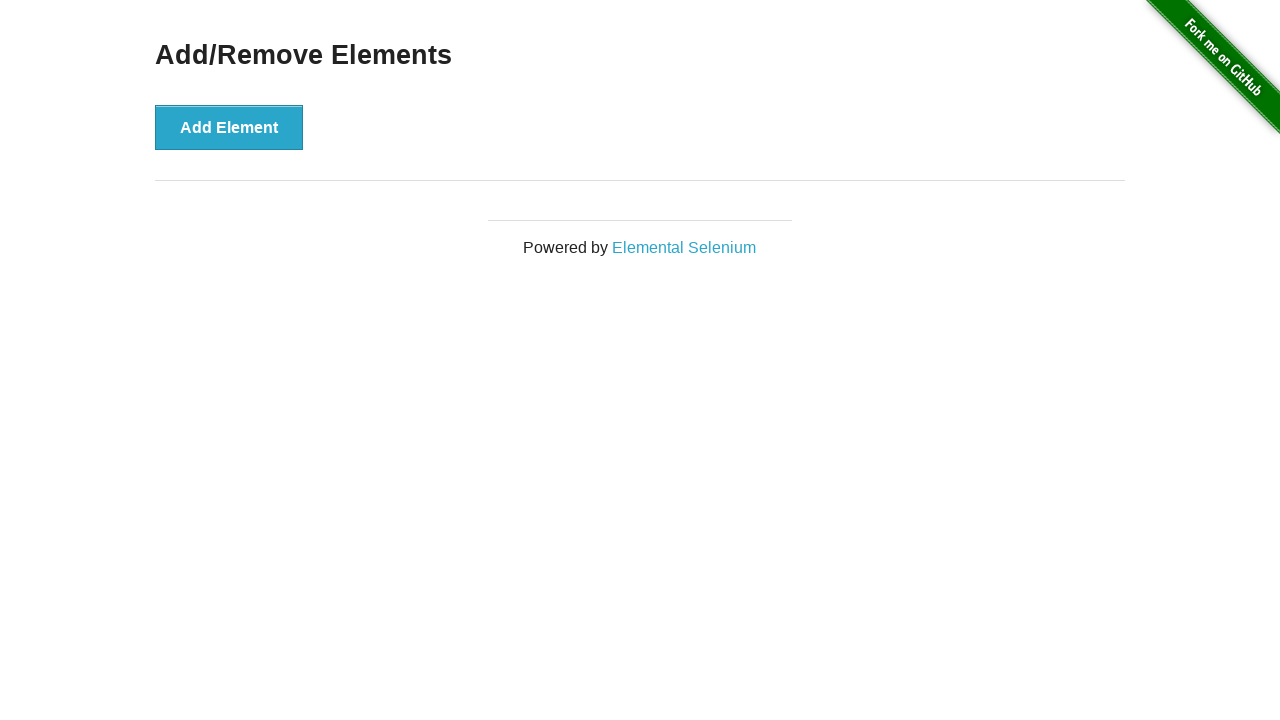

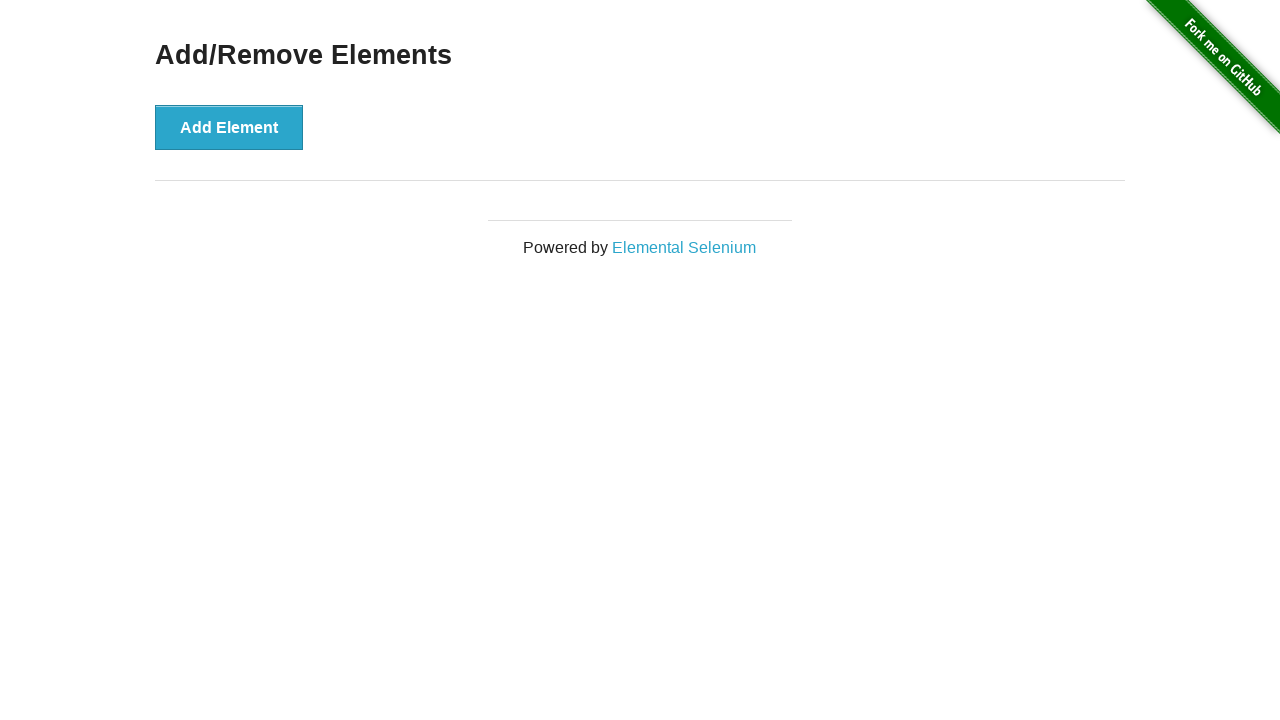